Tests the add-to-cart functionality on an e-commerce demo site by clicking add to cart on a product and verifying the cart opens with the correct product.

Starting URL: https://www.bstackdemo.com

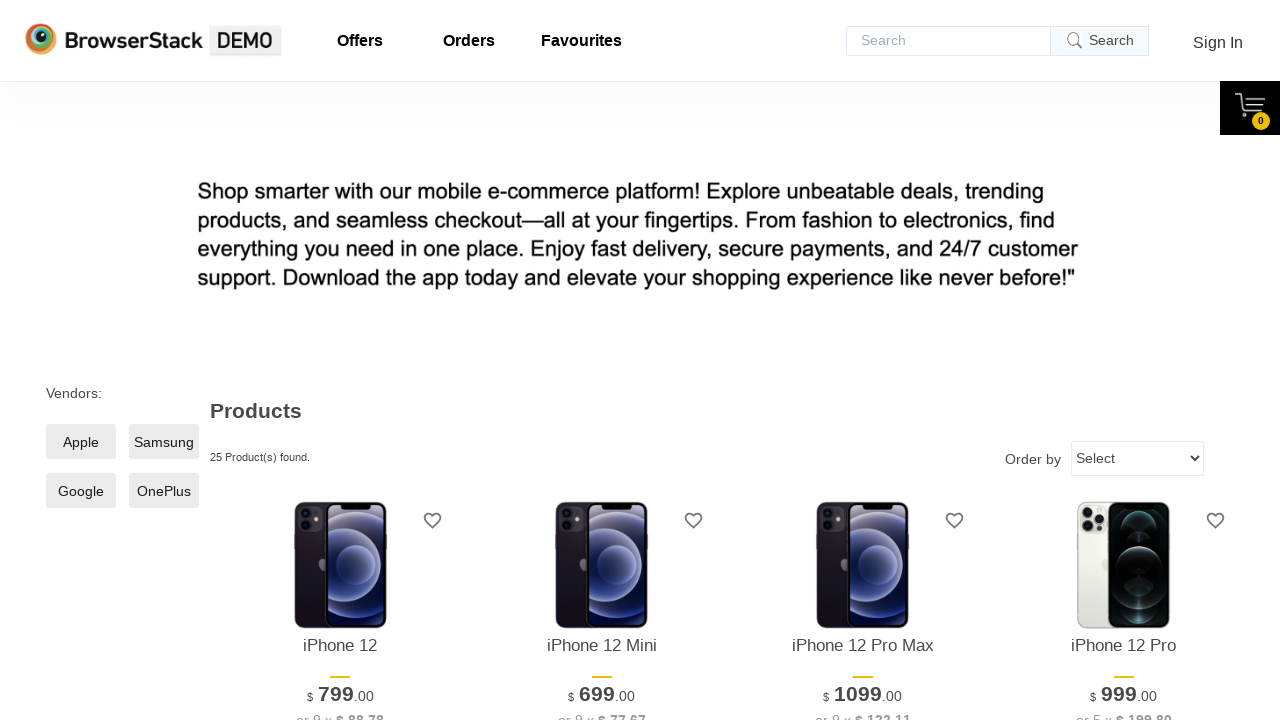

Page loaded and DOM content ready
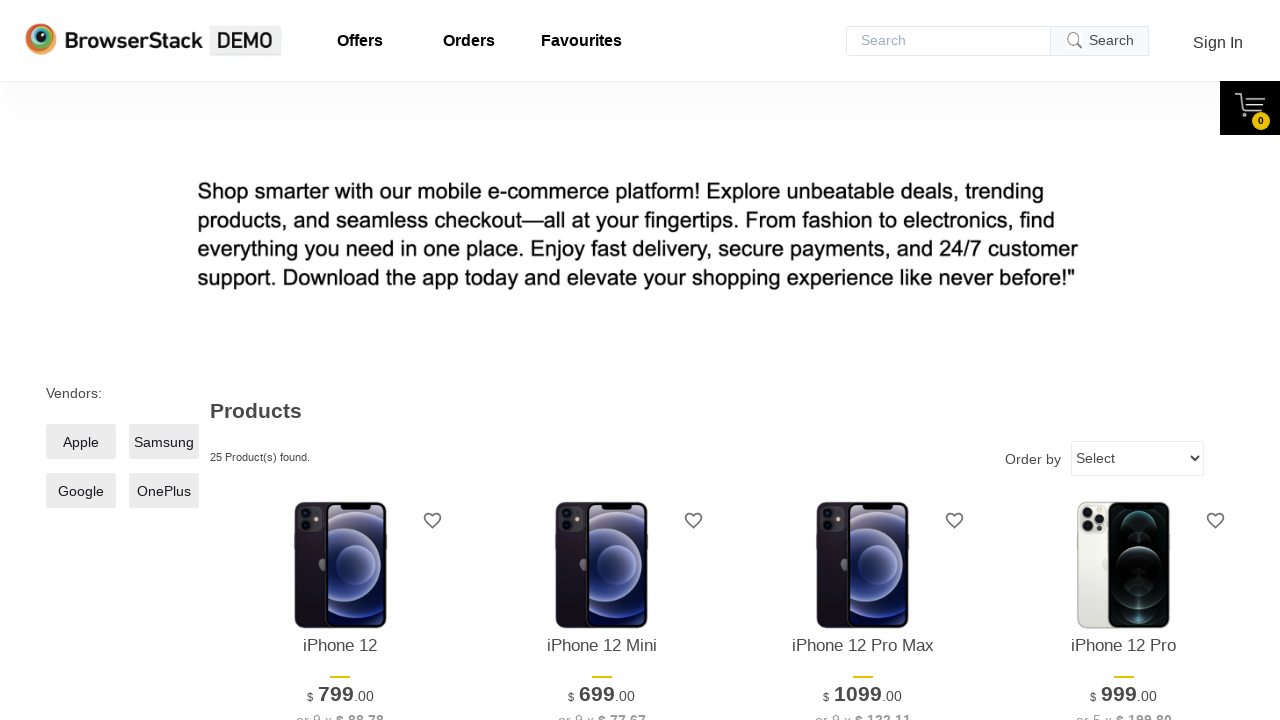

Verified page title contains 'StackDemo'
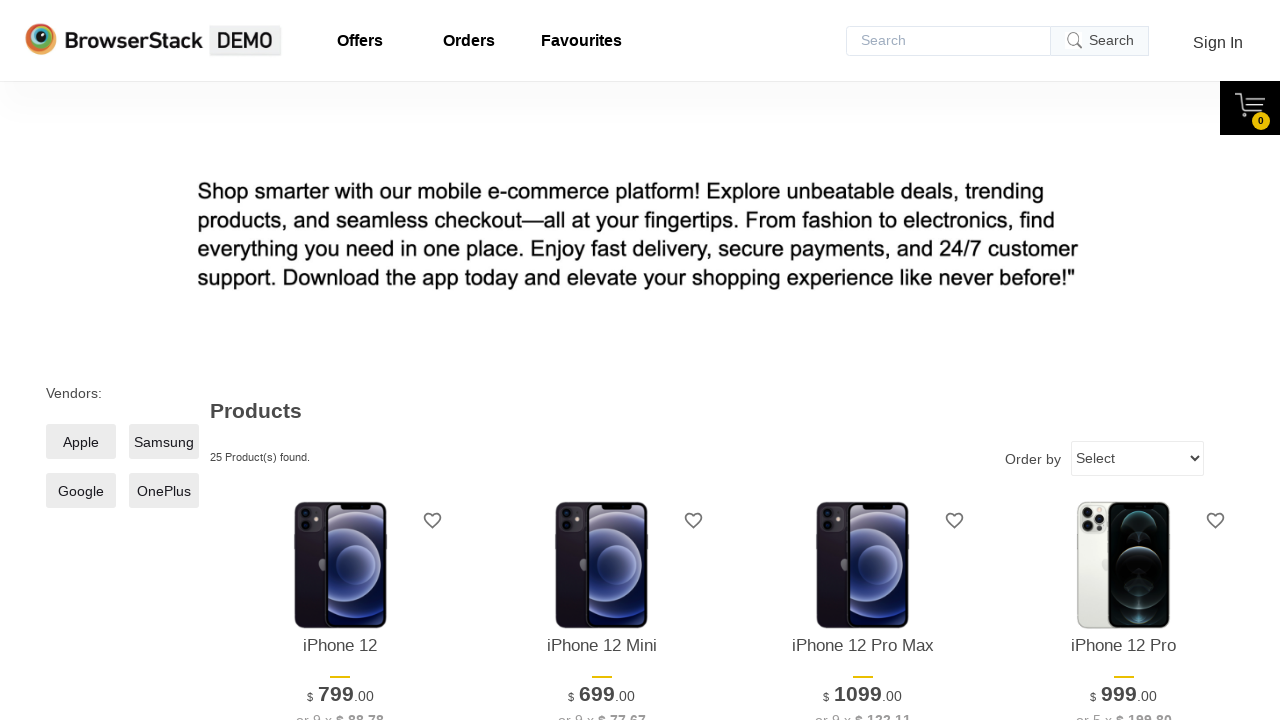

Retrieved product name from main page
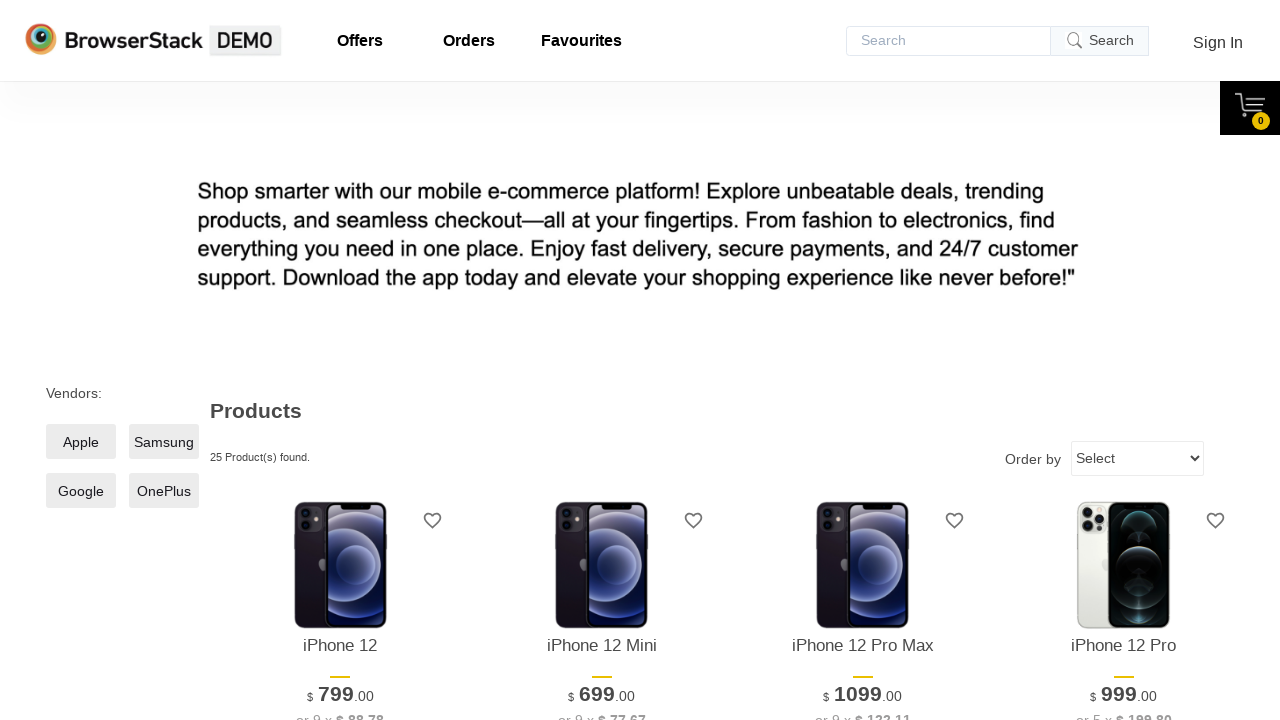

Clicked add to cart button for first product at (340, 361) on xpath=//*[@id='1']/div[4]
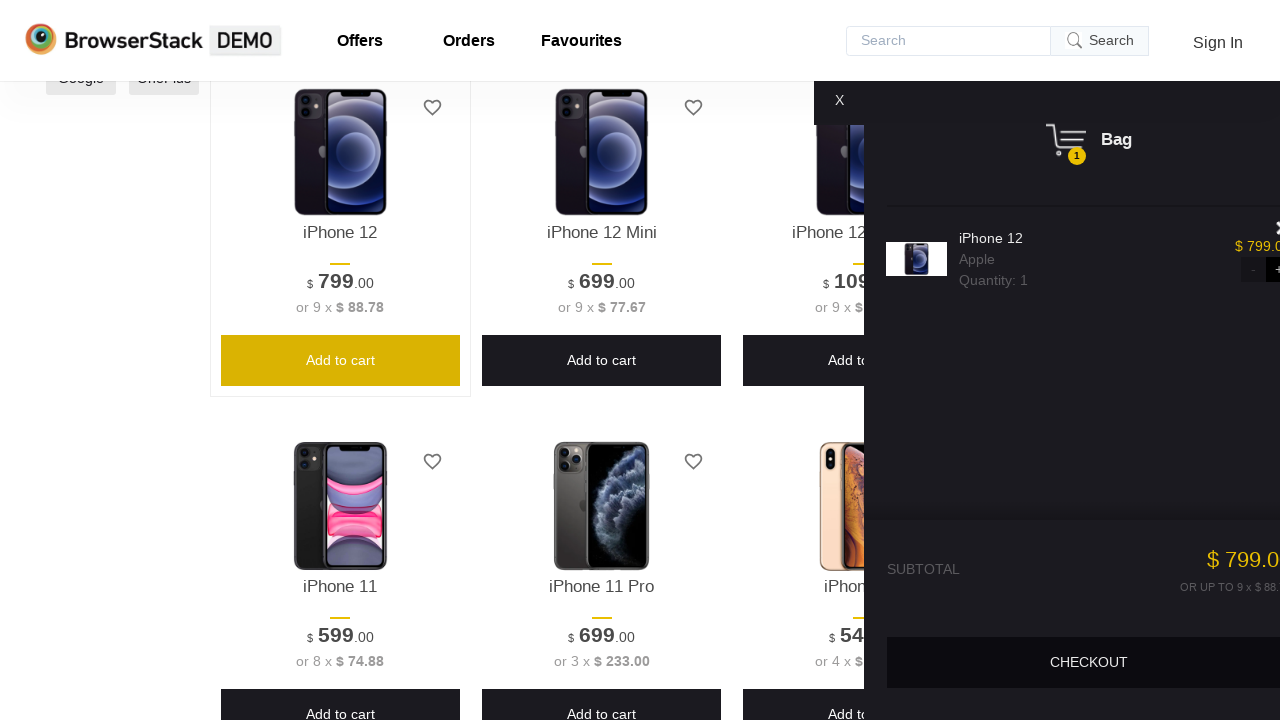

Cart content selector became visible
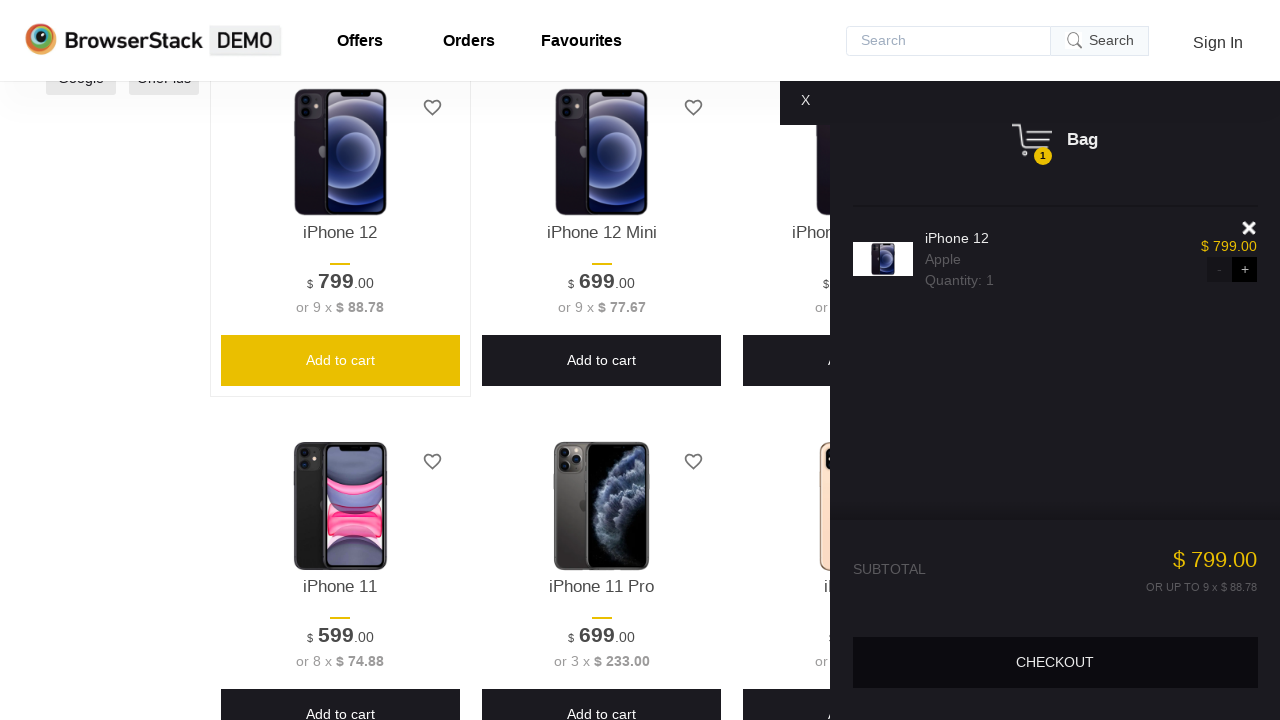

Verified cart content is visible
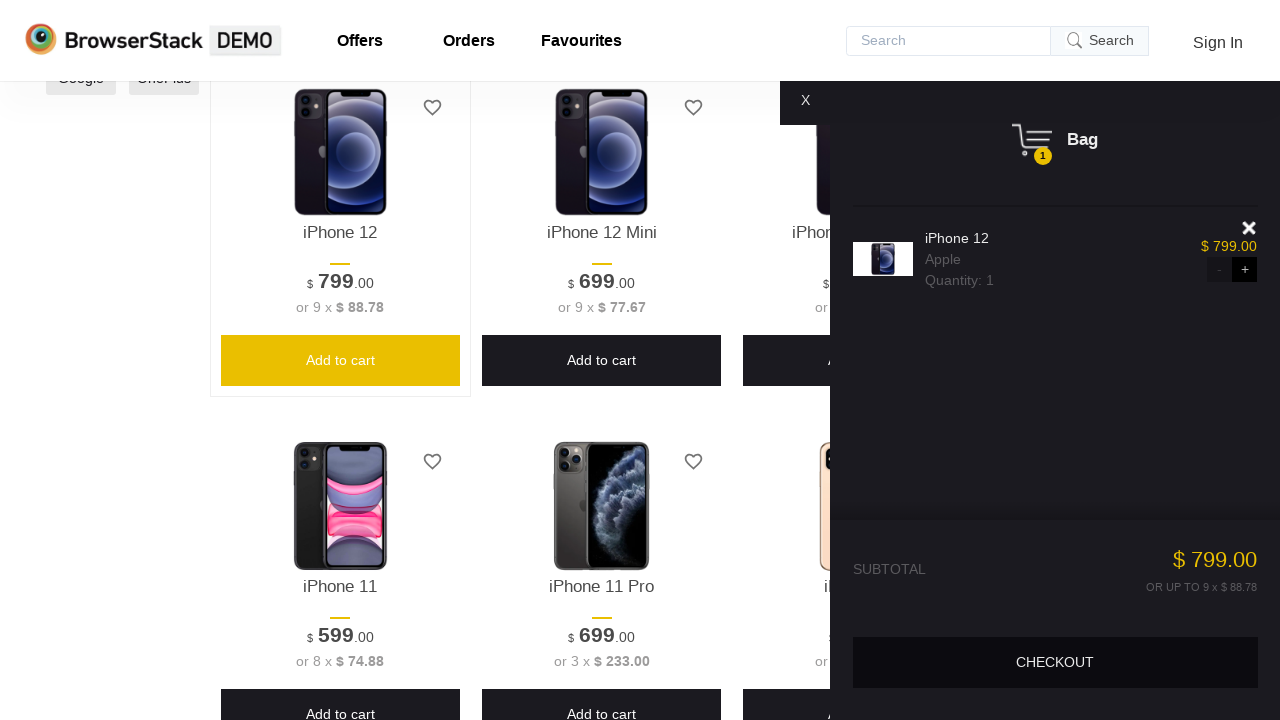

Retrieved product name from cart
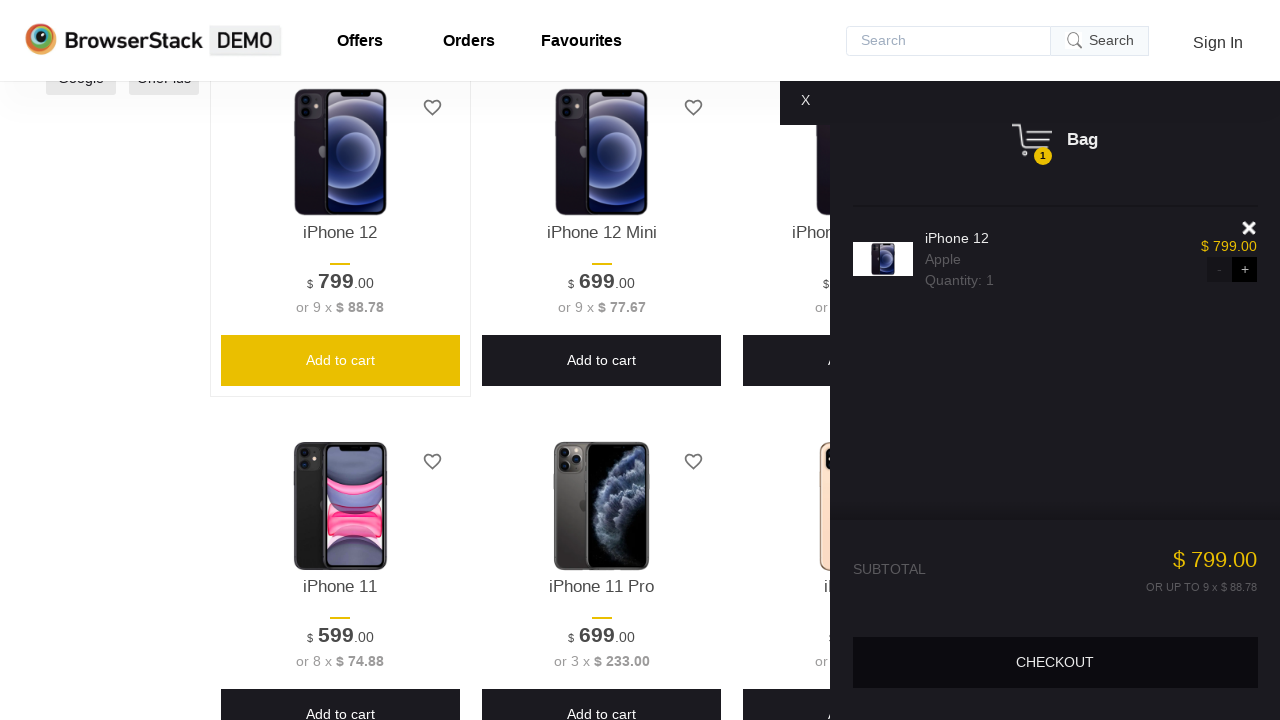

Verified product in cart matches product from main page
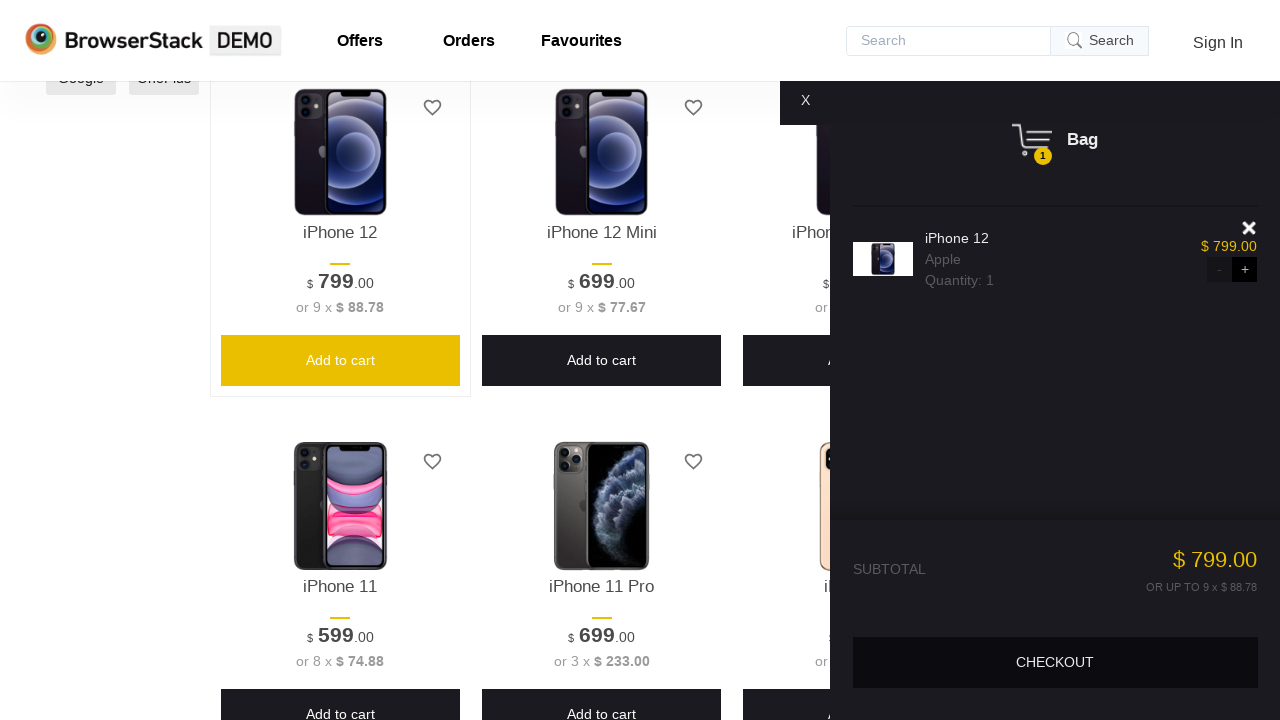

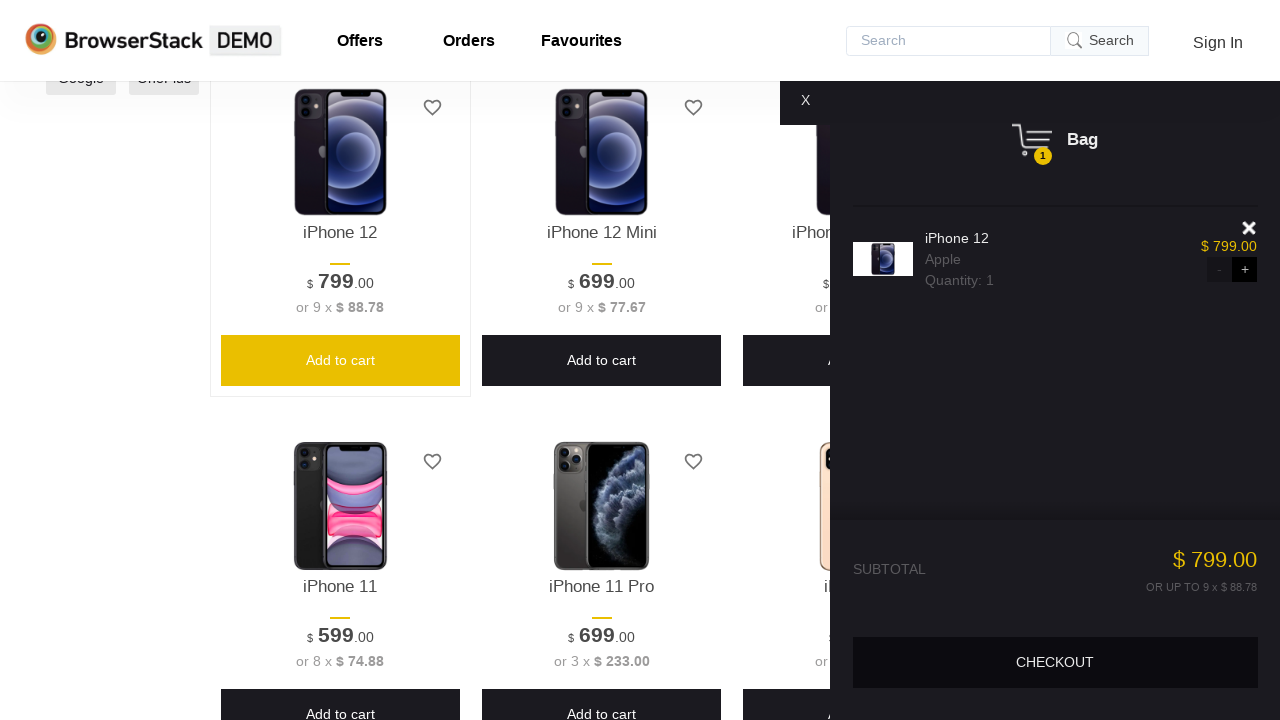